Tests dropdown selection functionality by selecting "Female" option from a form control dropdown

Starting URL: https://www.rahulshettyacademy.com/angularpractice/

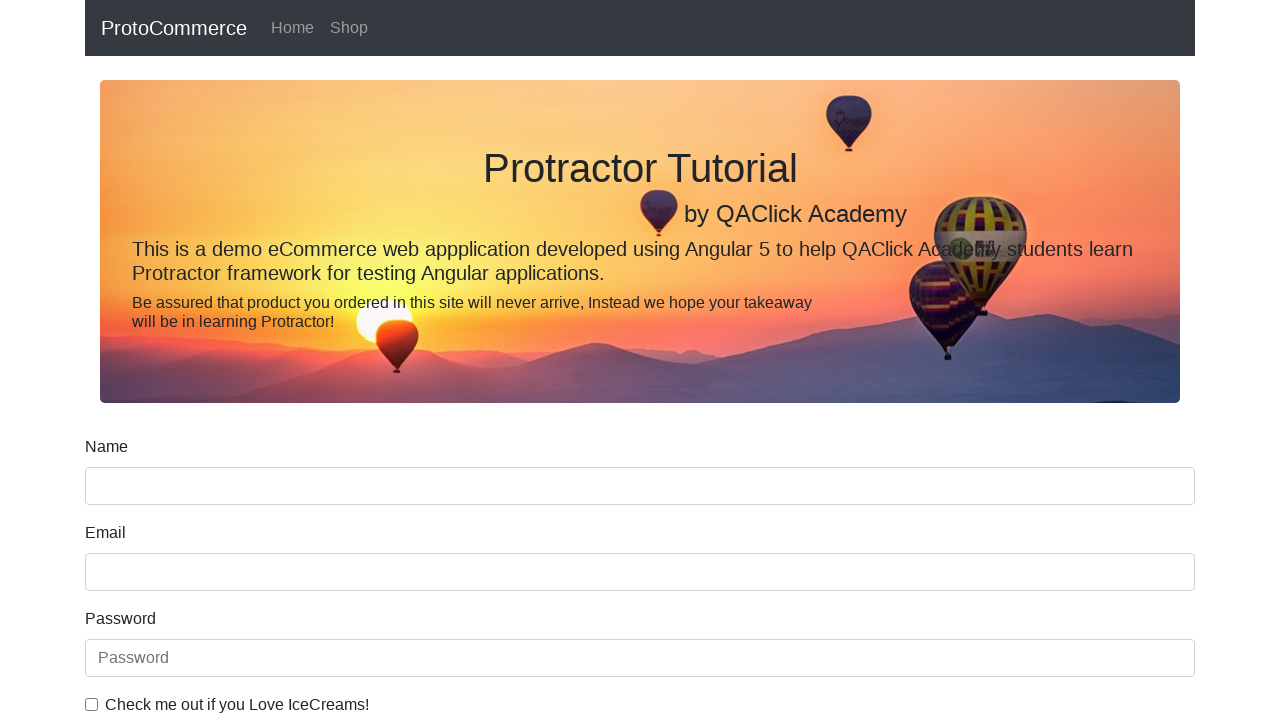

Navigated to AngularPractice form page
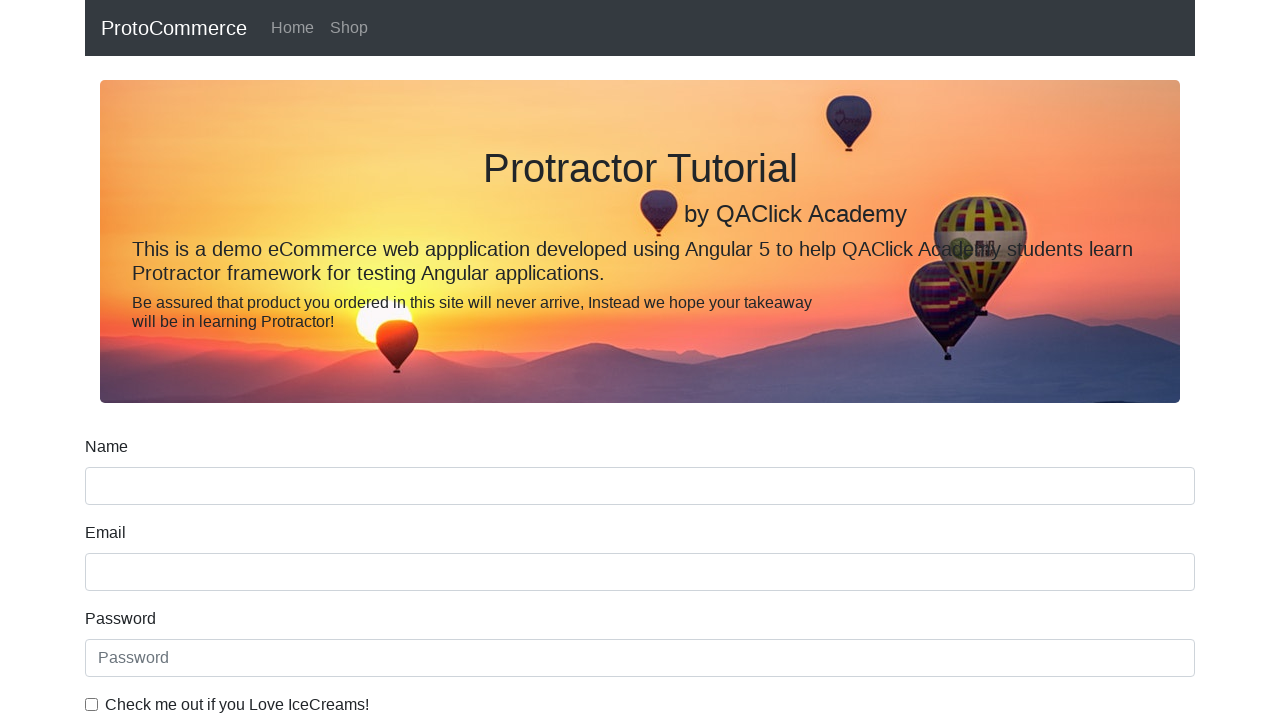

Selected 'Female' option from dropdown on #exampleFormControlSelect1
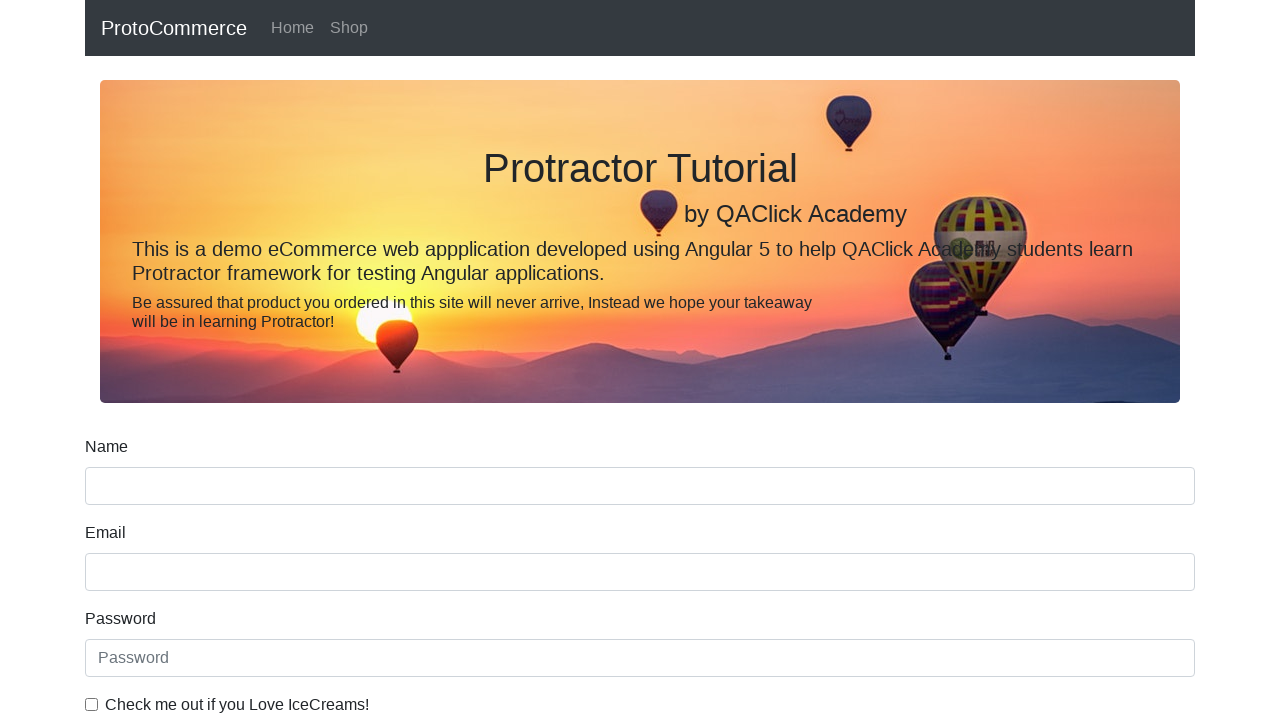

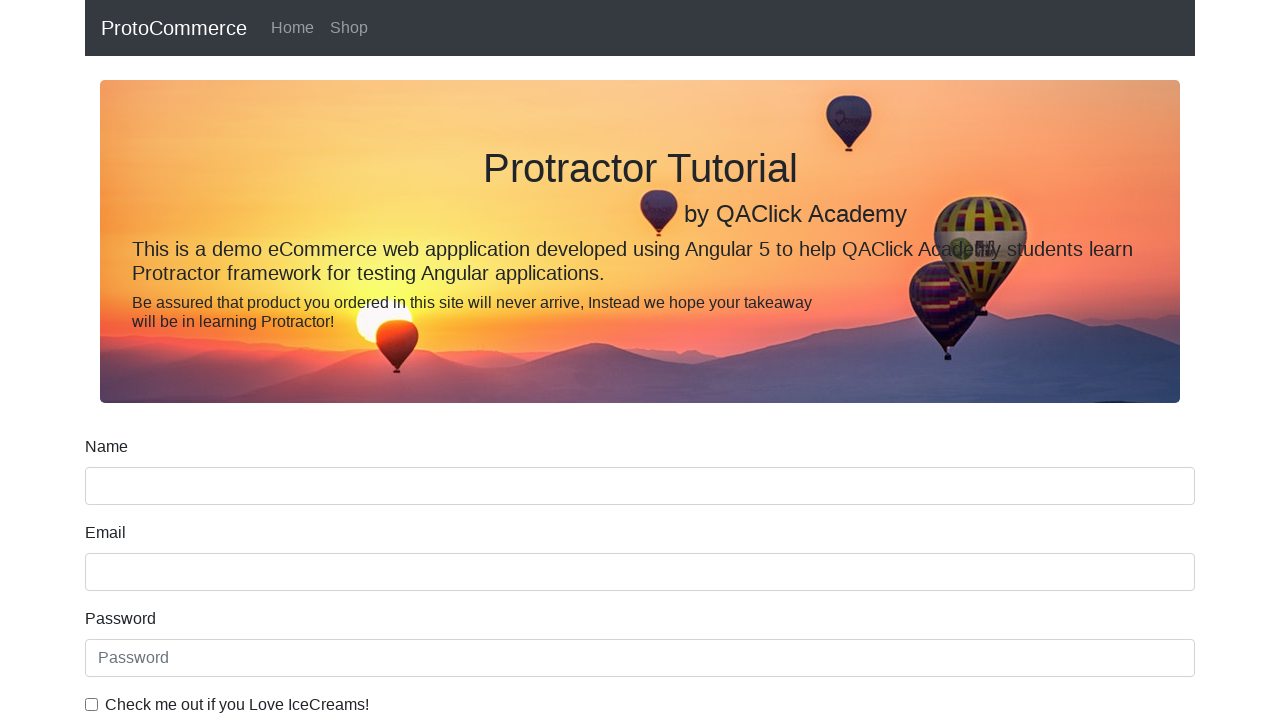